Tests that clicking the Email column header sorts the email values in ascending alphabetical order.

Starting URL: http://the-internet.herokuapp.com/tables

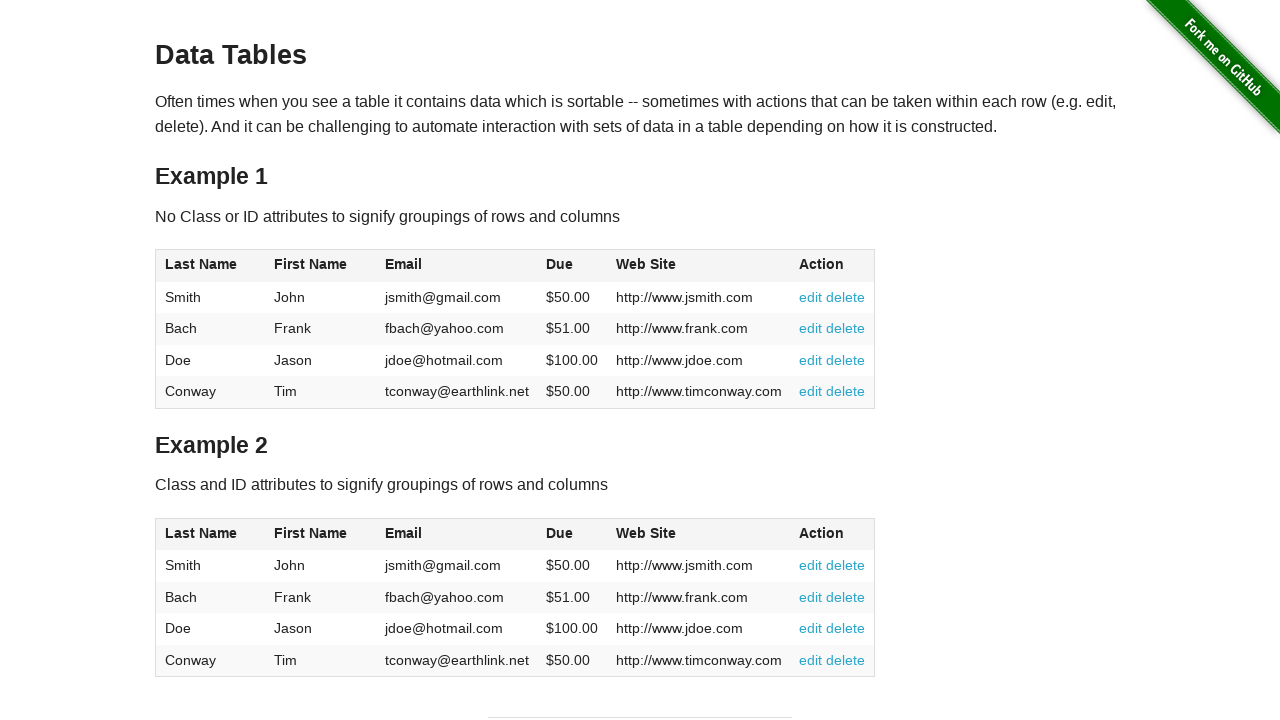

Clicked Email column header to sort in ascending order at (457, 266) on #table1 thead tr th:nth-of-type(3)
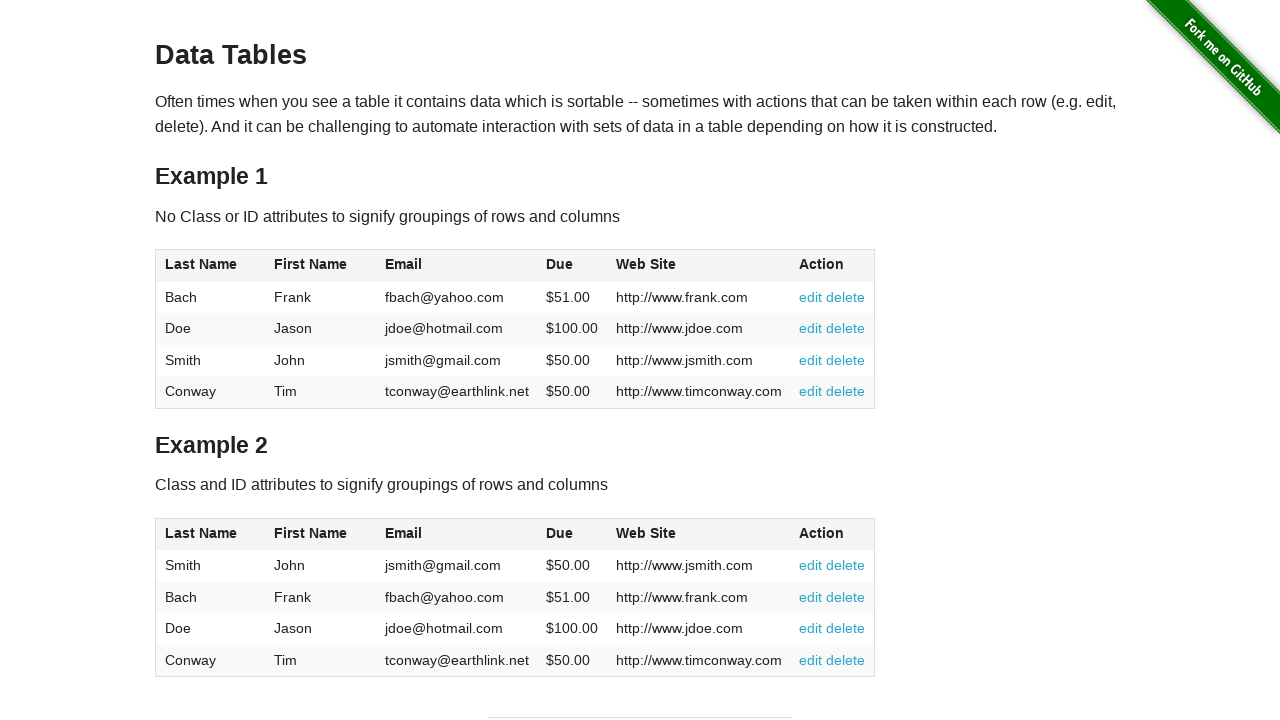

Table data loaded and email column is visible
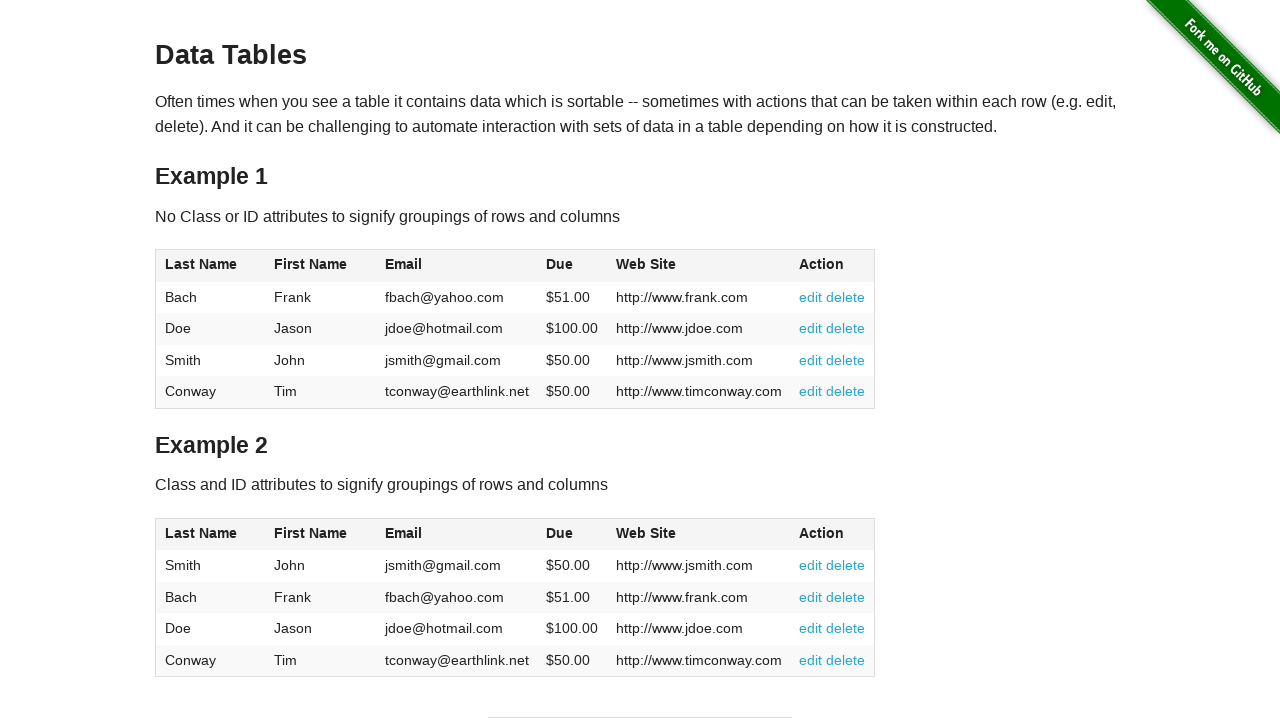

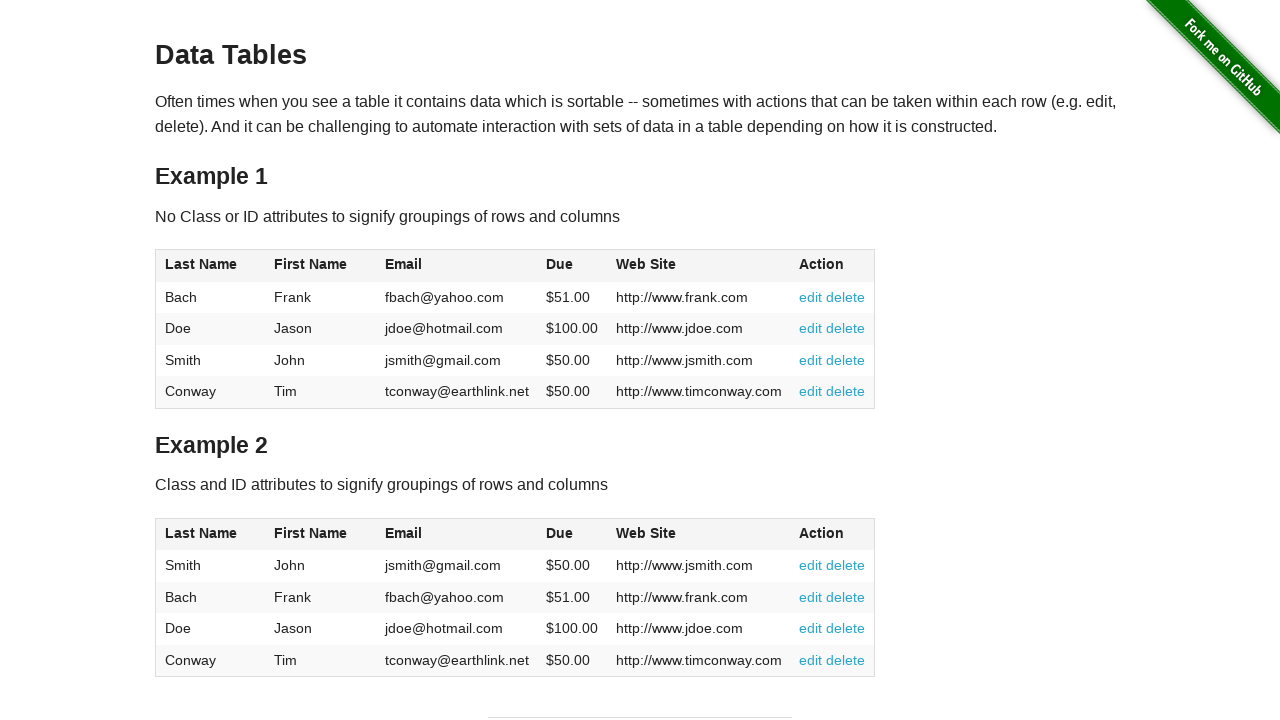